Tests the date of birth picker by selecting year 1986, July, and day 19

Starting URL: https://demoqa.com/automation-practice-form

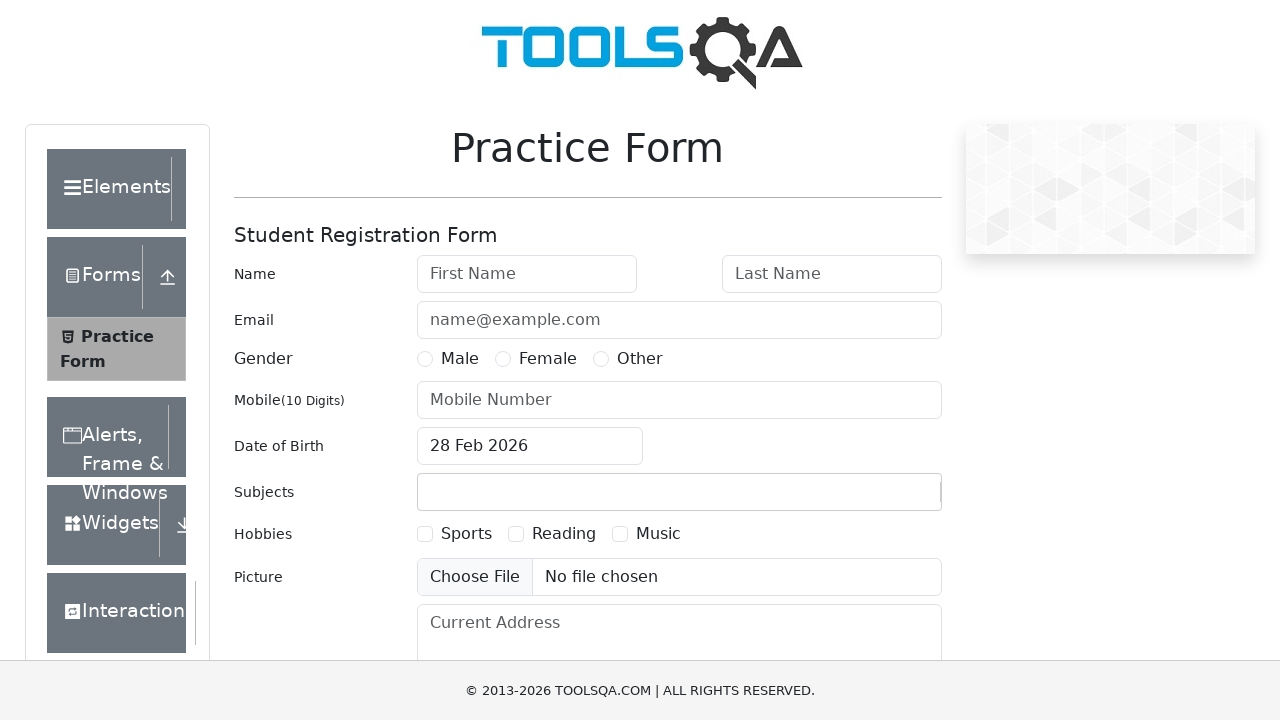

Navigated to automation practice form
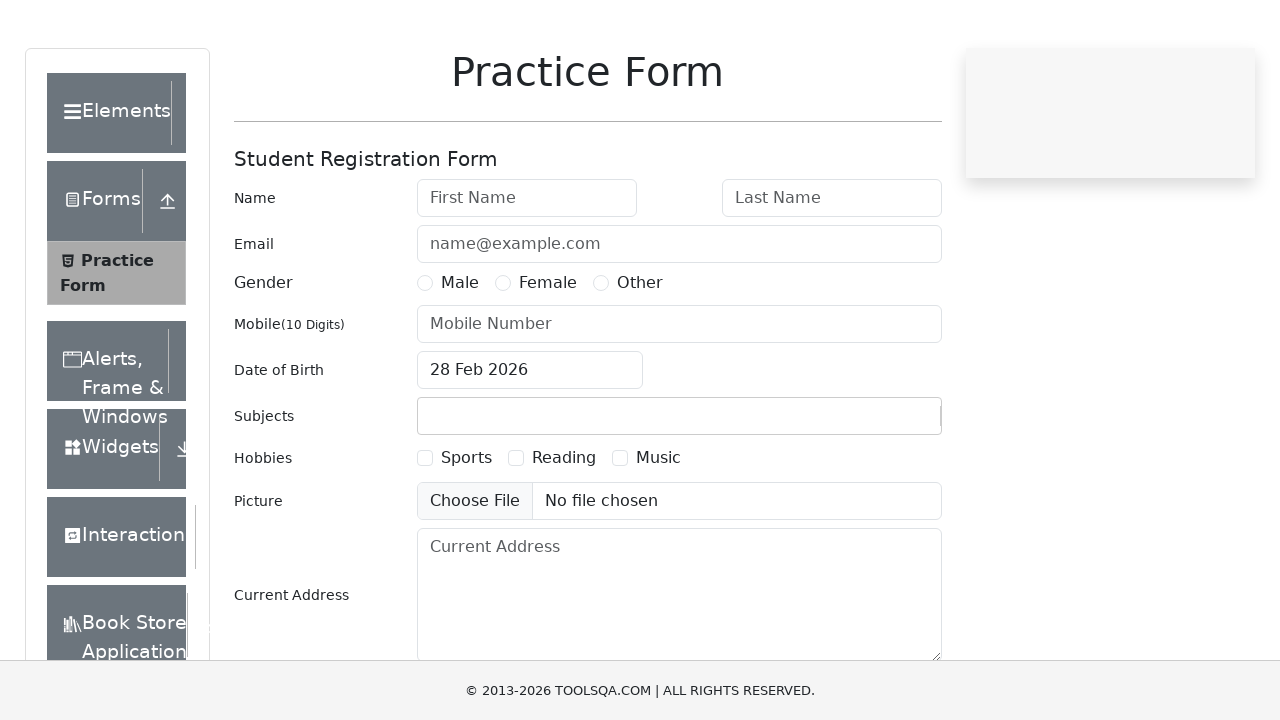

Clicked date of birth input to open date picker at (530, 446) on #dateOfBirthInput
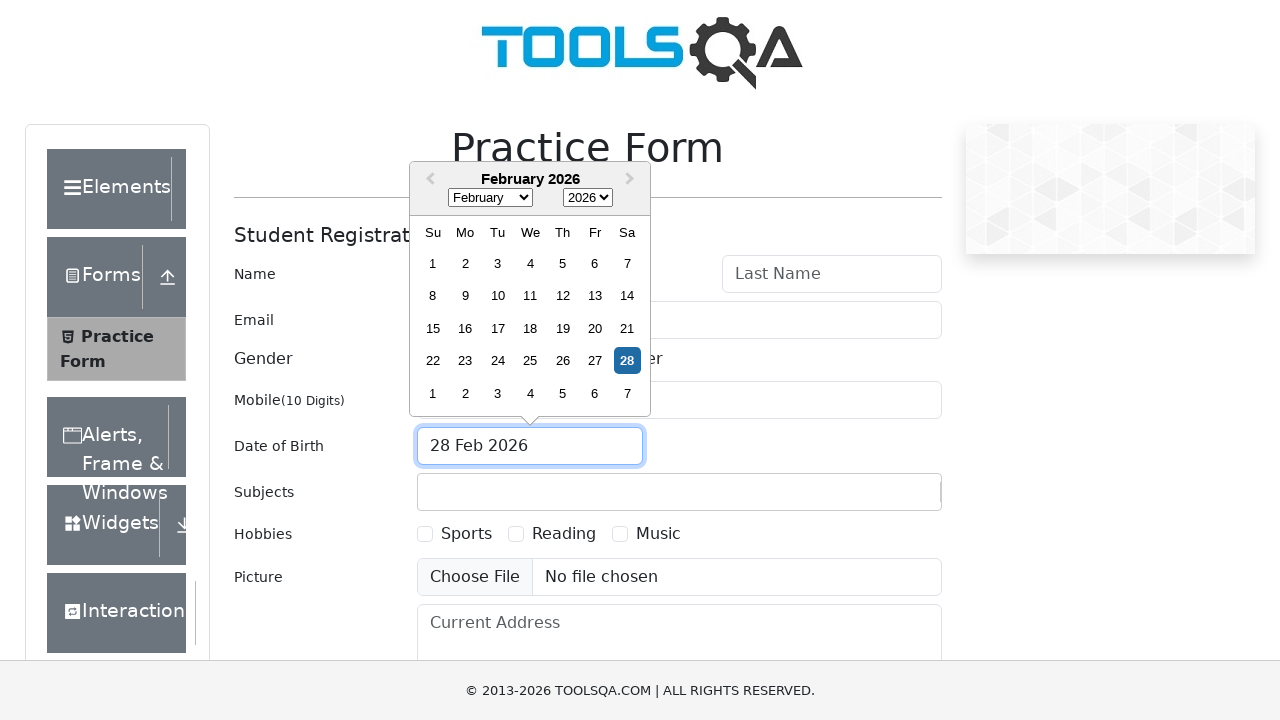

Selected year 1986 from year dropdown on .react-datepicker__year-select
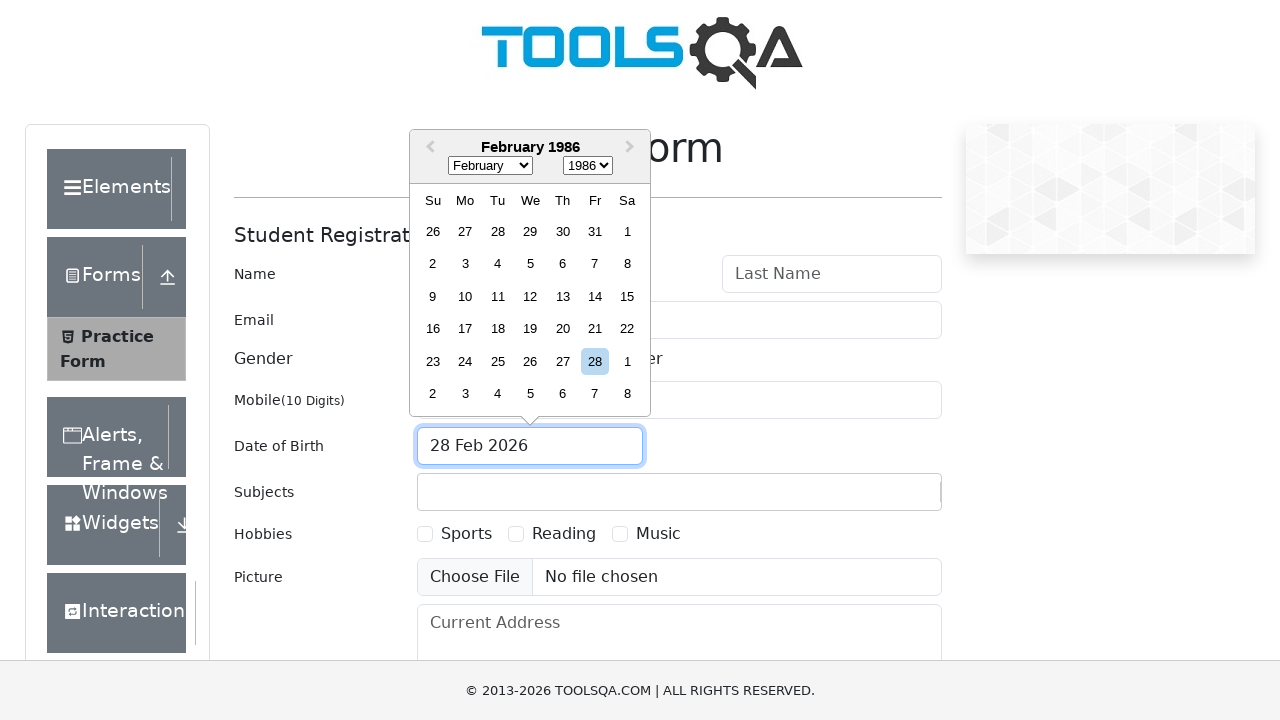

Selected July (index 6) from month dropdown on .react-datepicker__month-select
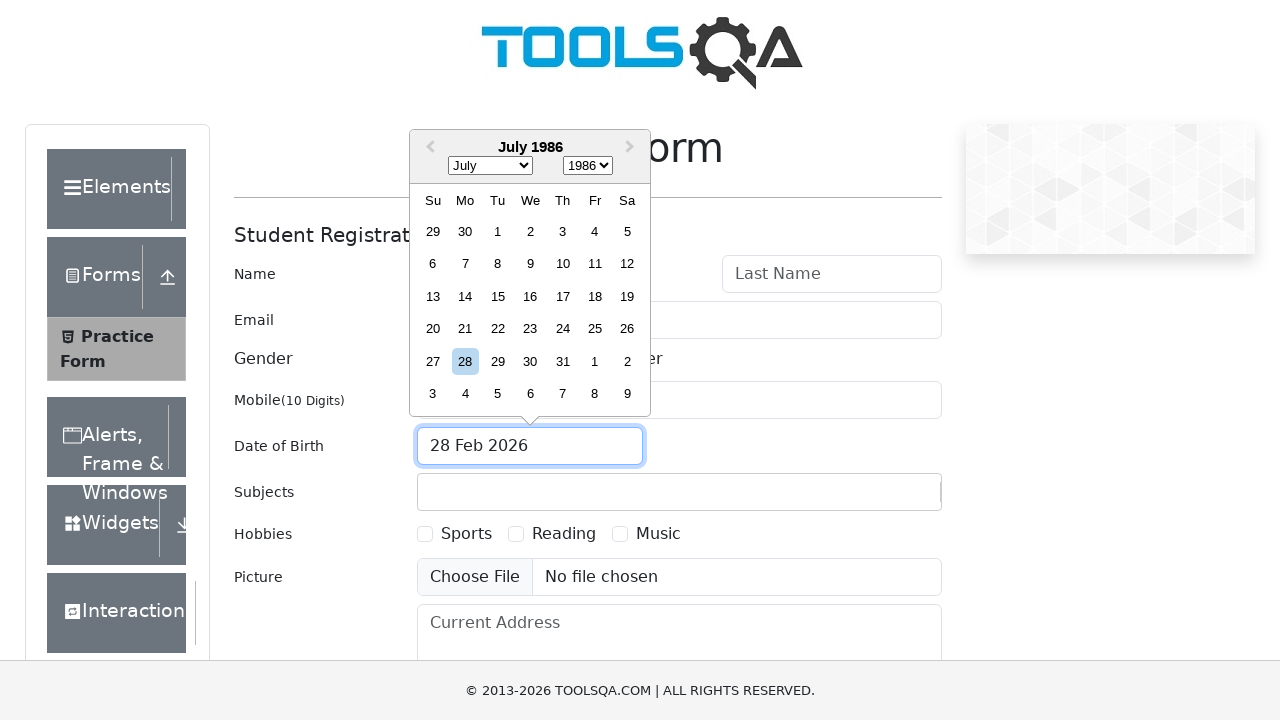

Selected day 19 from date picker at (627, 296) on xpath=//*[text()='19']
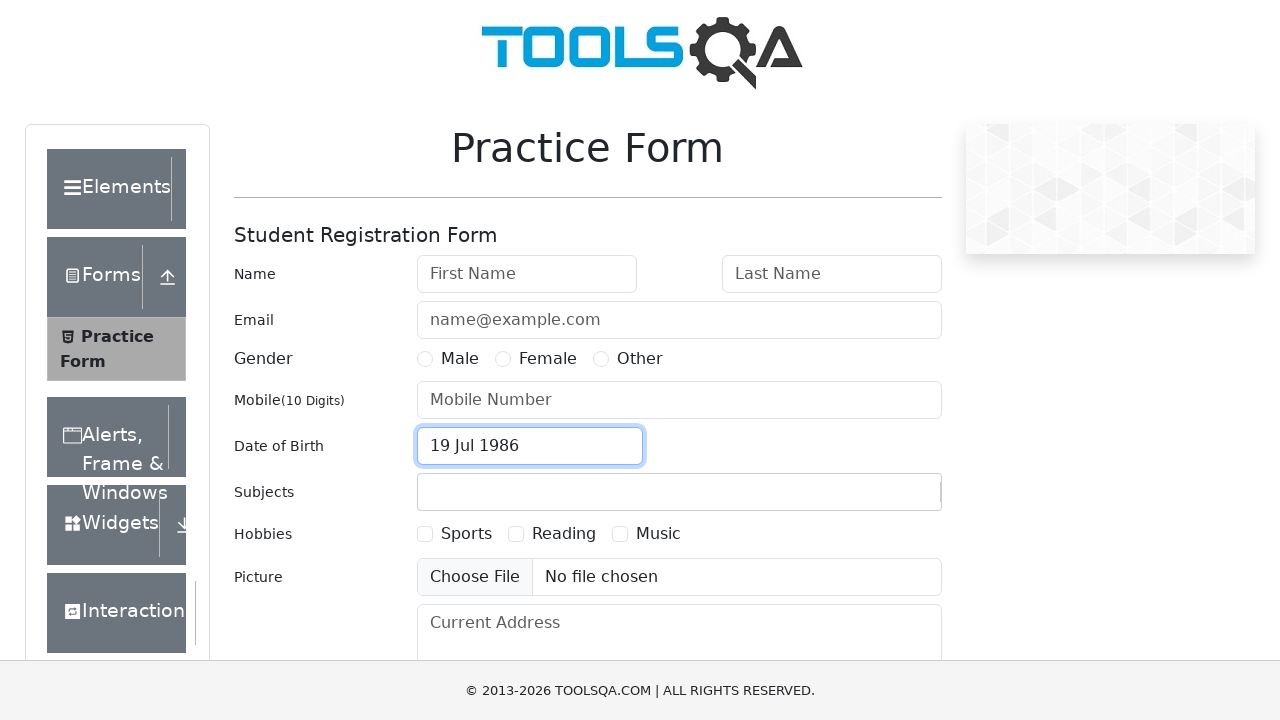

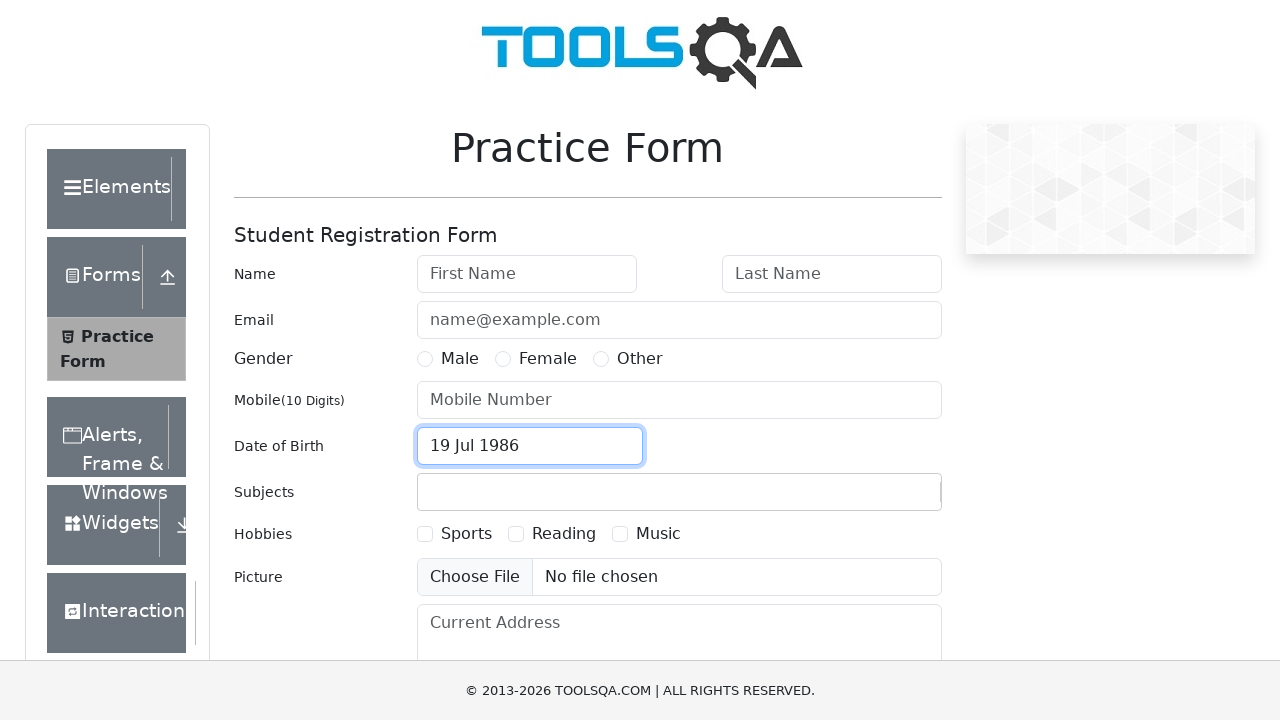